Tests that clicking the Playwright logo in the navbar returns the user to the homepage after navigating to the Docs page.

Starting URL: https://playwright.dev/

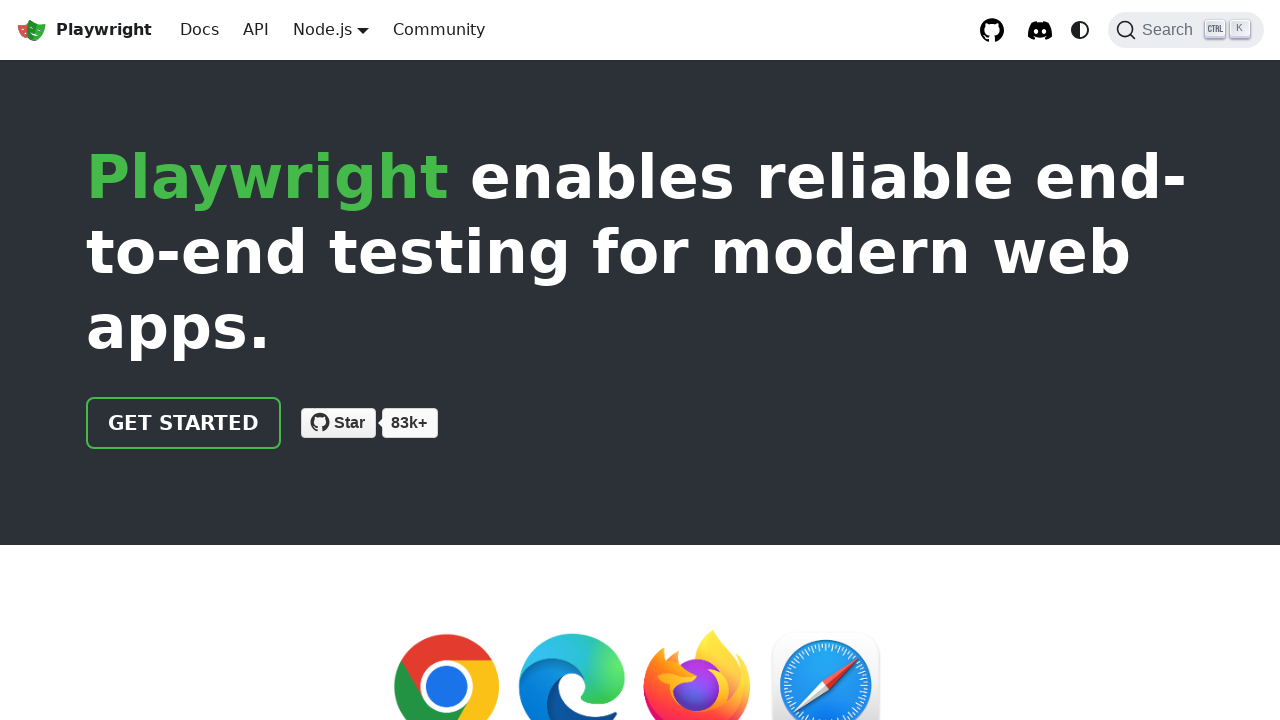

Clicked on Docs link in navbar at (200, 30) on internal:text="Docs"i
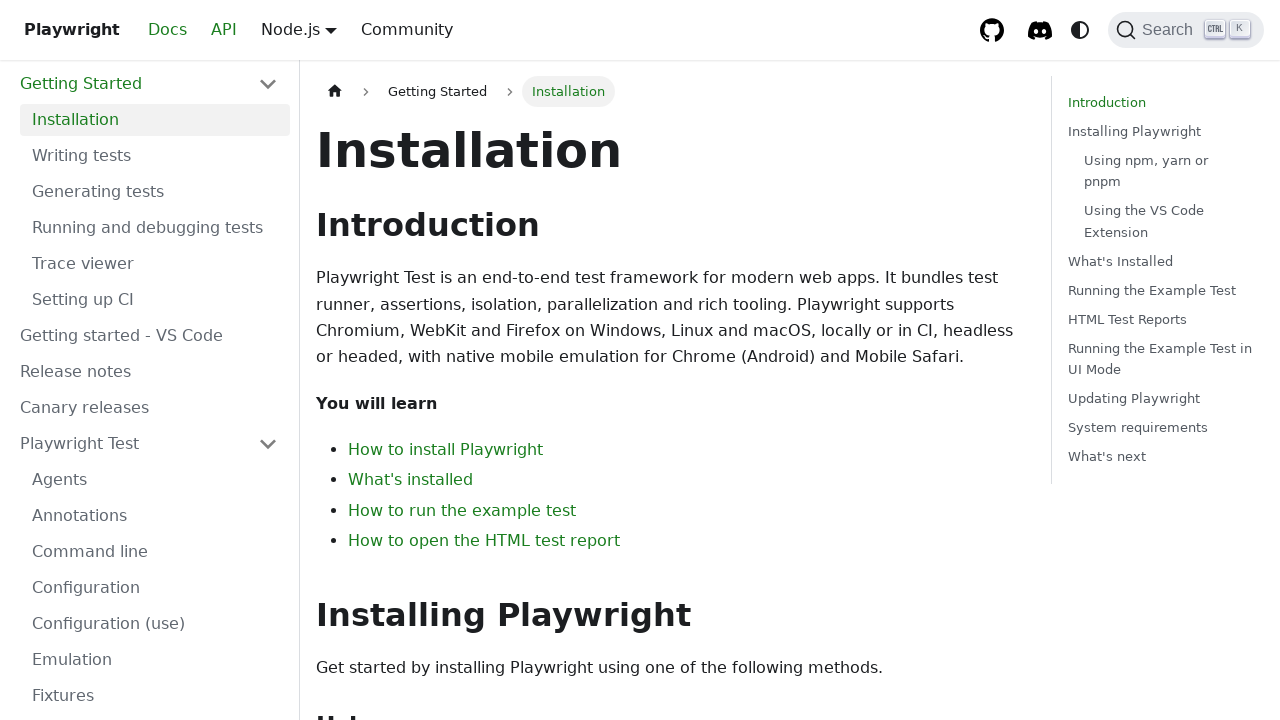

Clicked on Playwright logo in navbar at (84, 30) on .navbar__brand
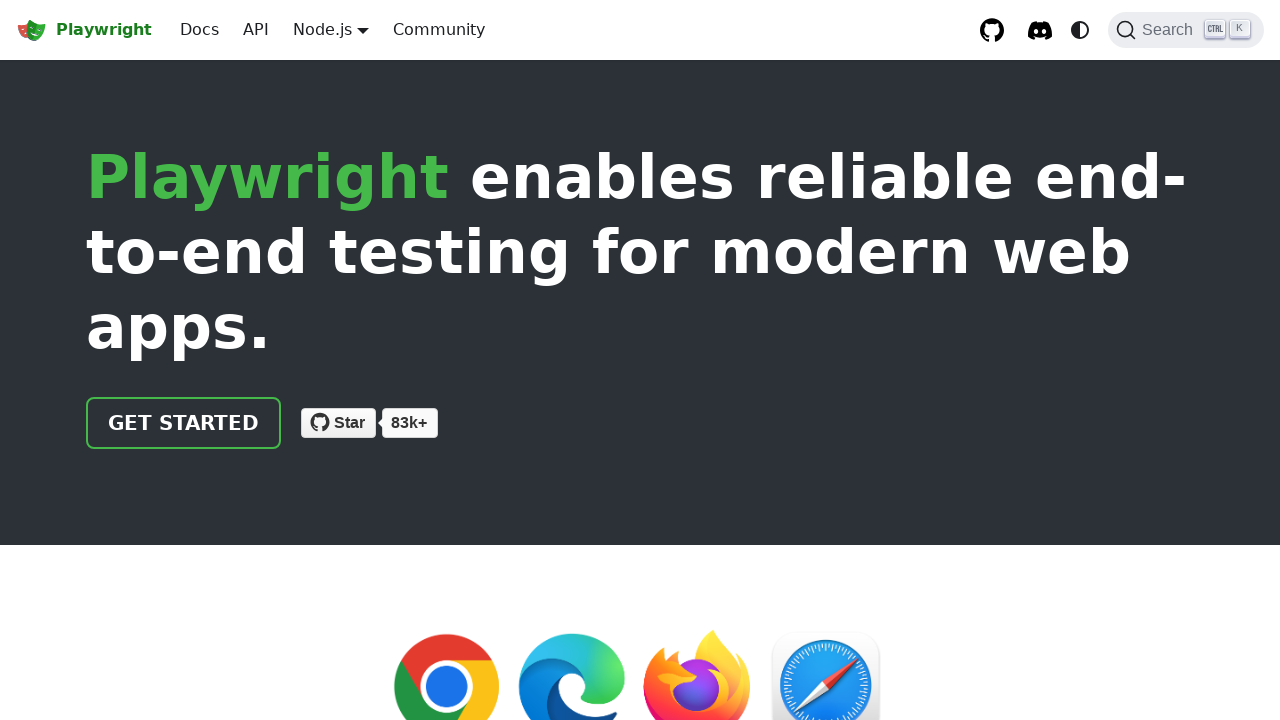

Verified navigation back to homepage
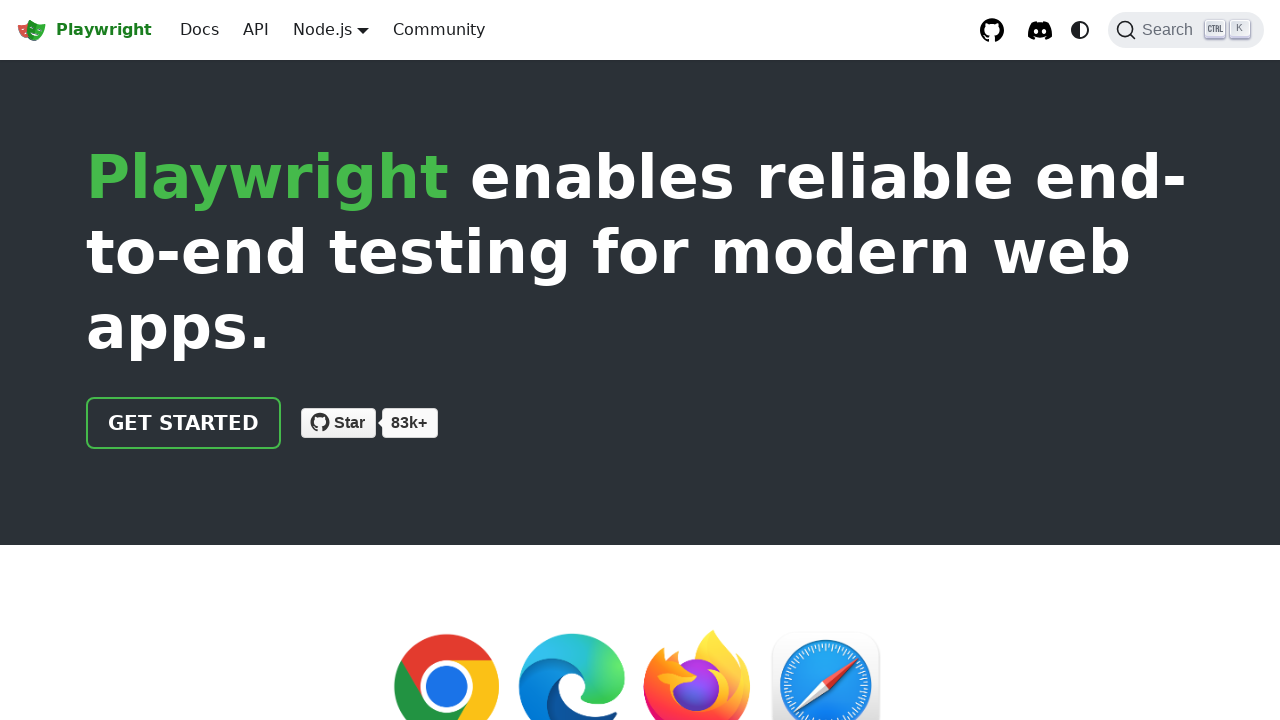

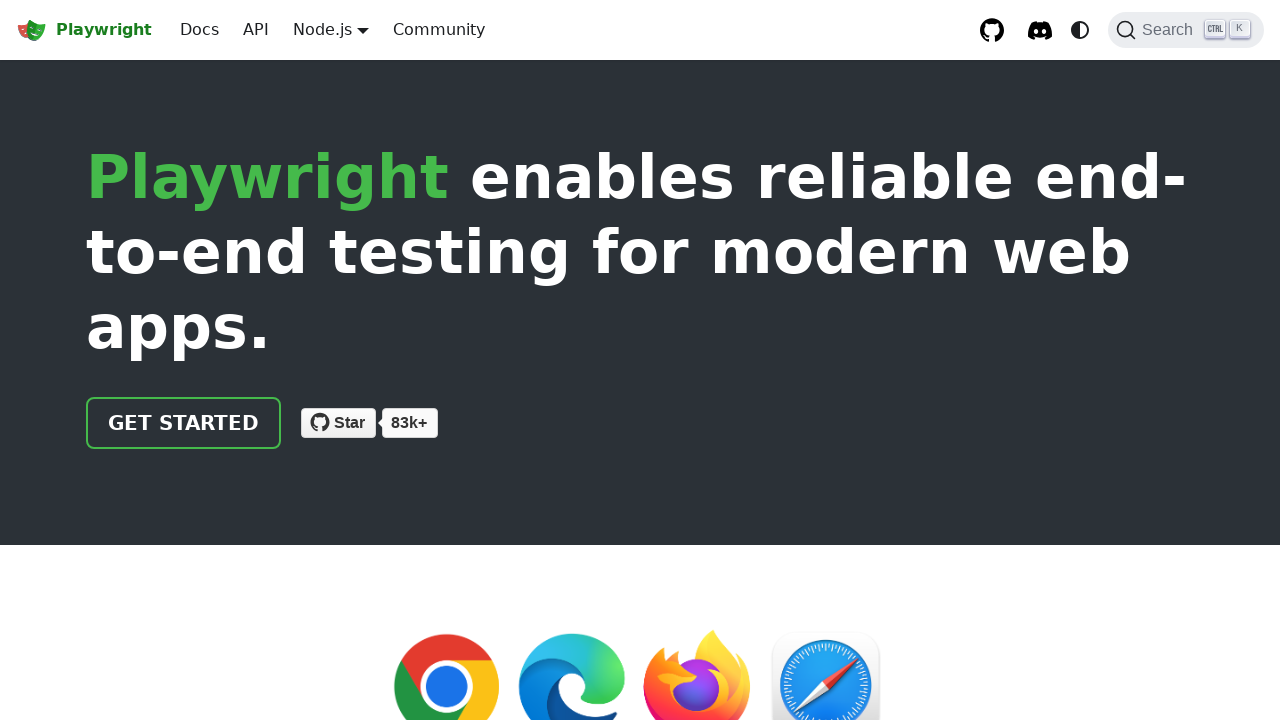